Tests the search functionality by searching for "Hoodie" and verifying search results

Starting URL: http://demostore.supersqa.com/

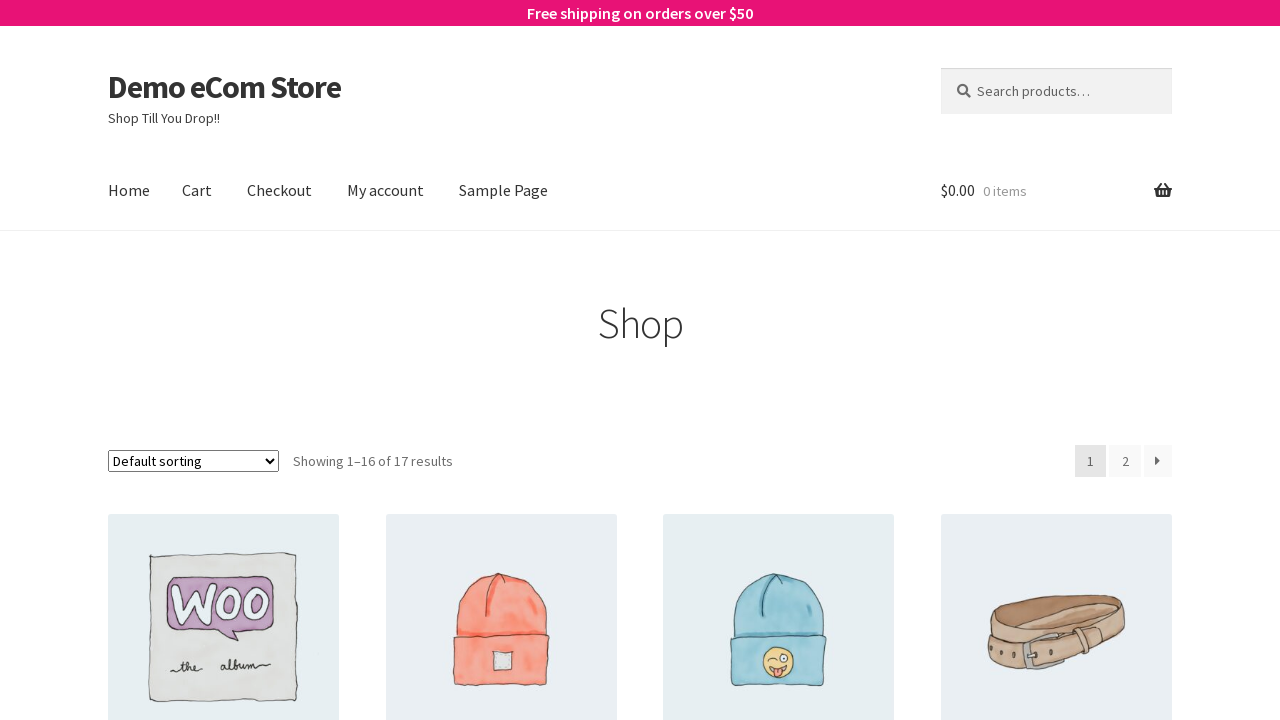

Filled search field with 'Hoodie' on input[type='search']
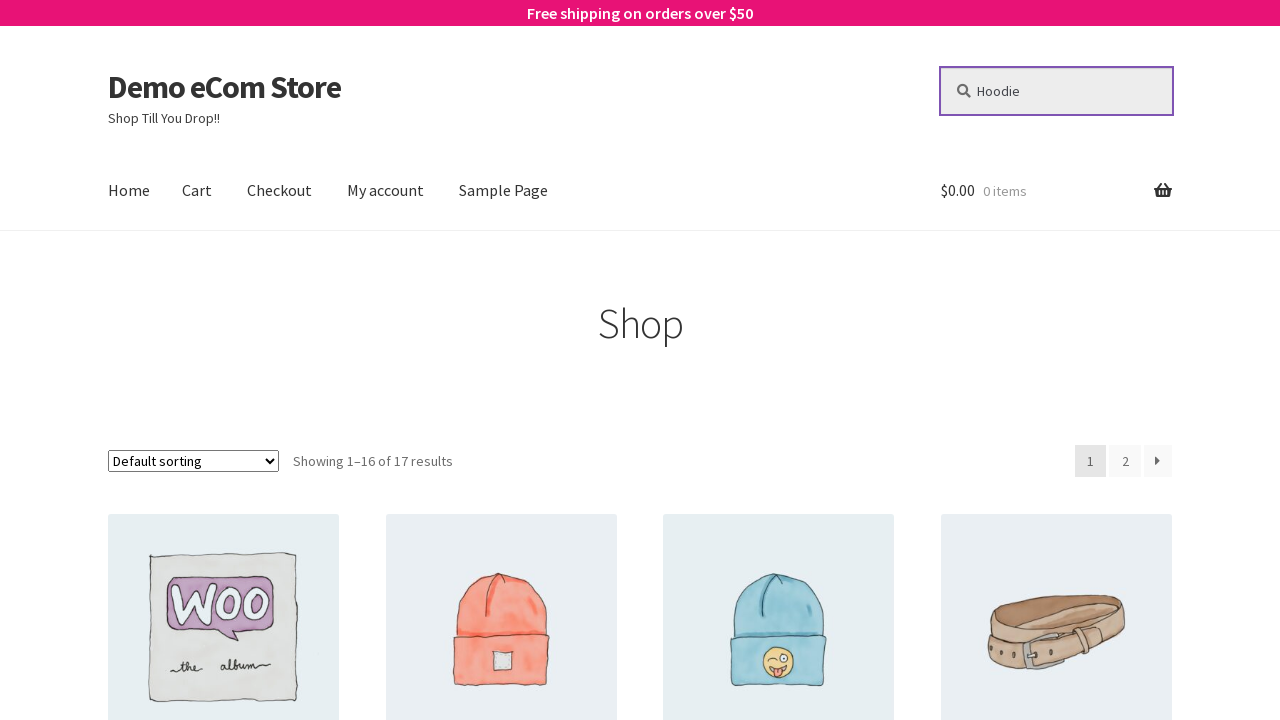

Pressed Enter to submit search on input[type='search']
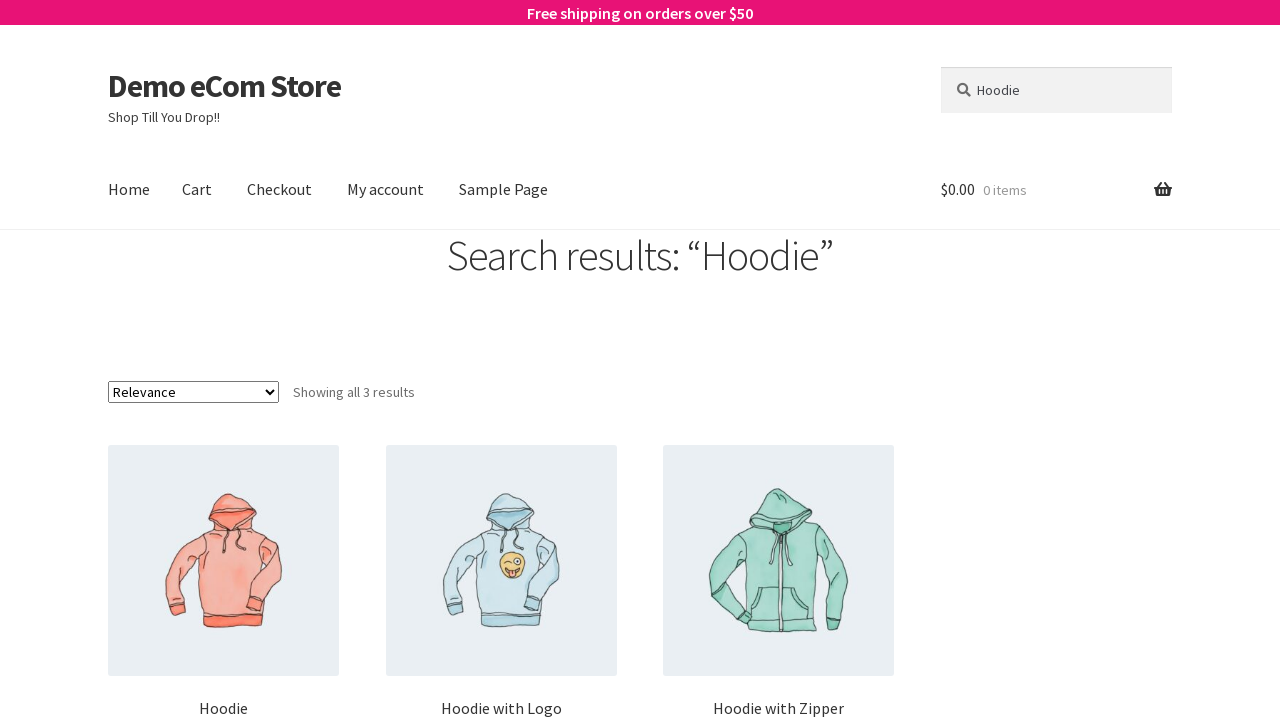

Search results page loaded - result count visible
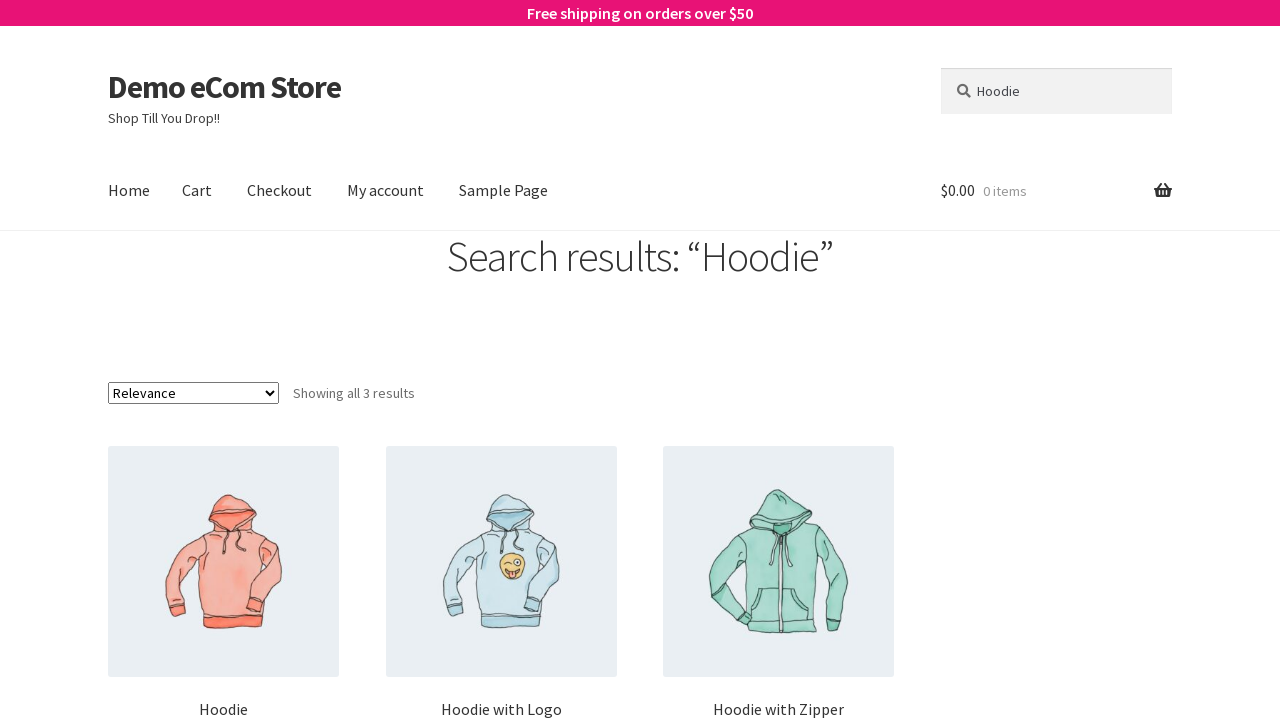

Verified 'Search Results' is in page title
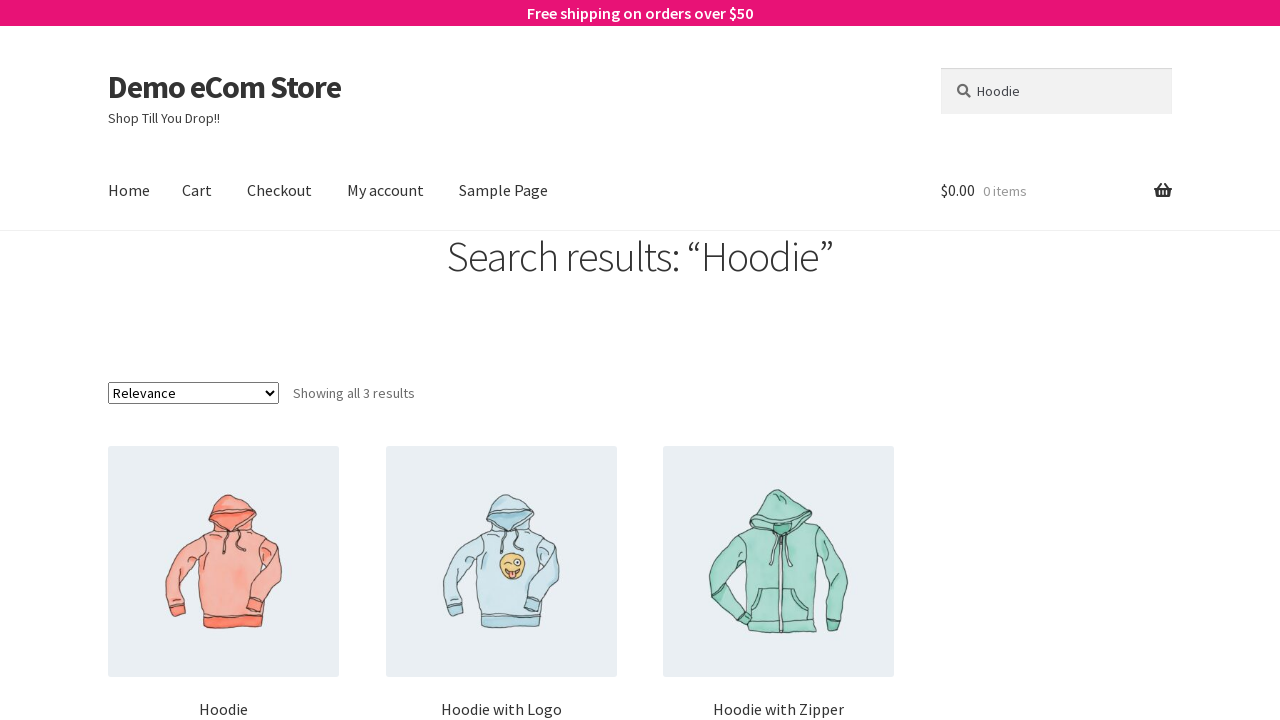

Product elements are visible on search results page
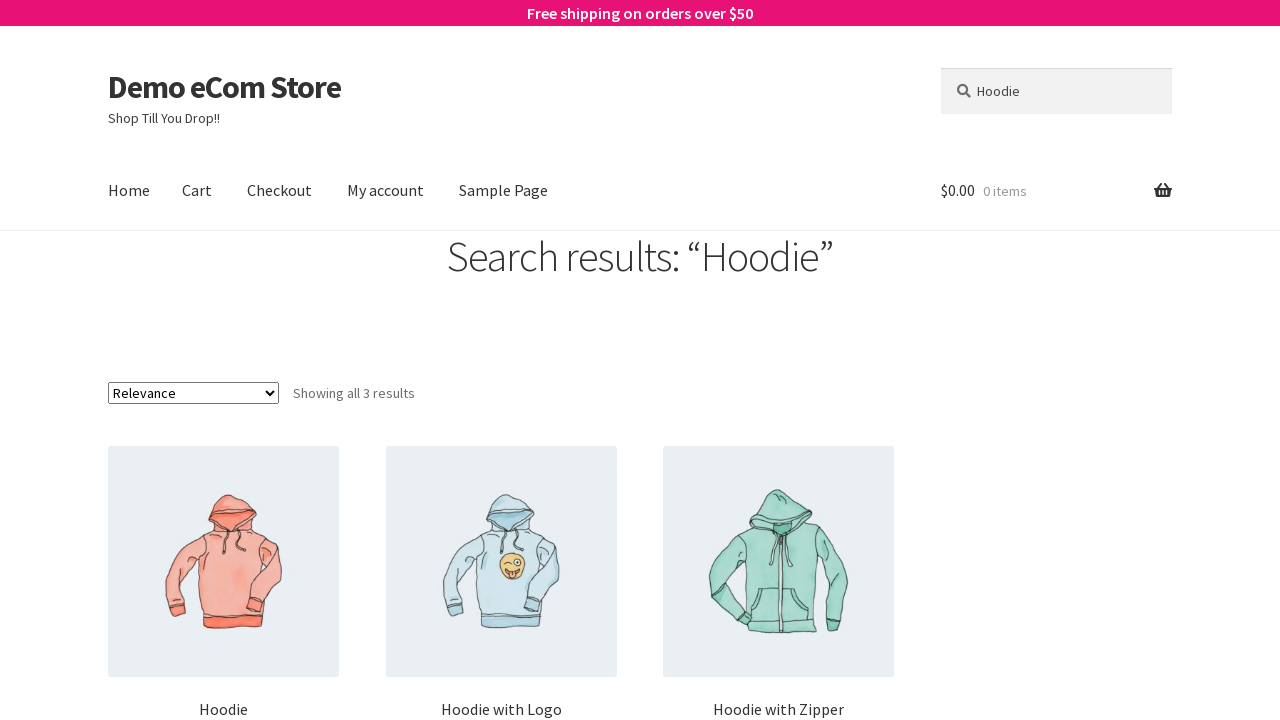

Verified 3 Hoodie products are displayed in search results
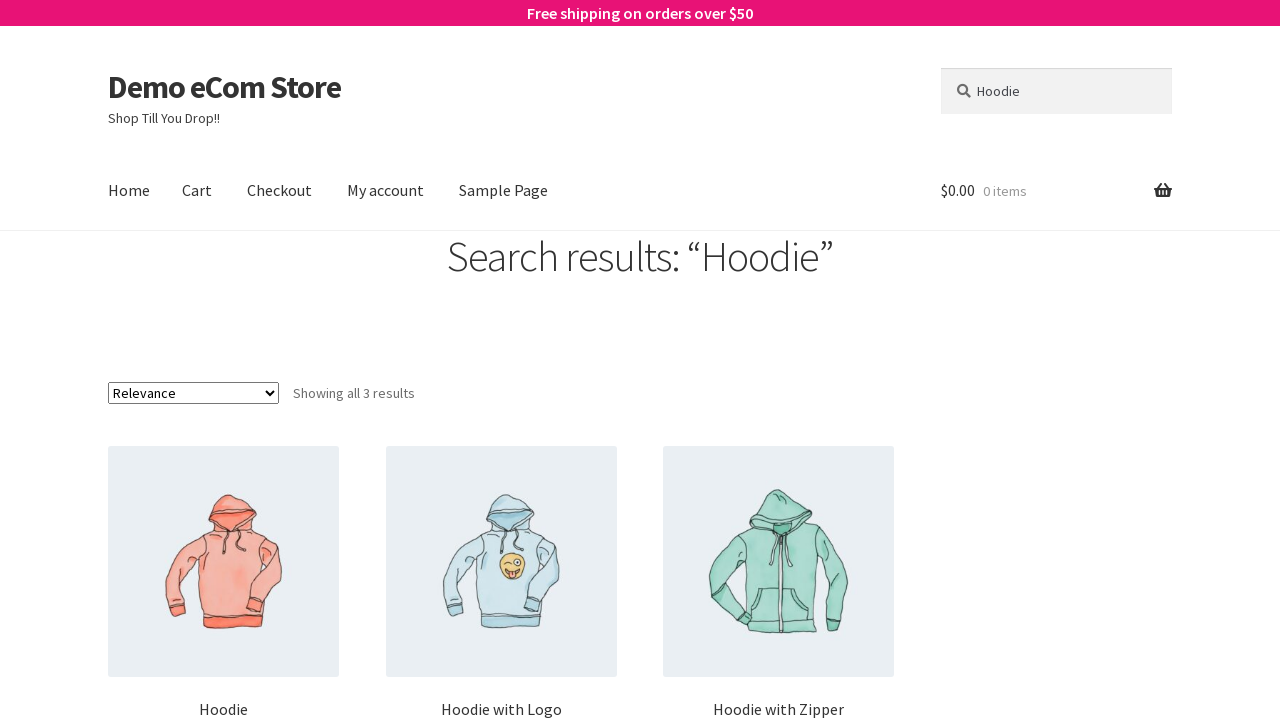

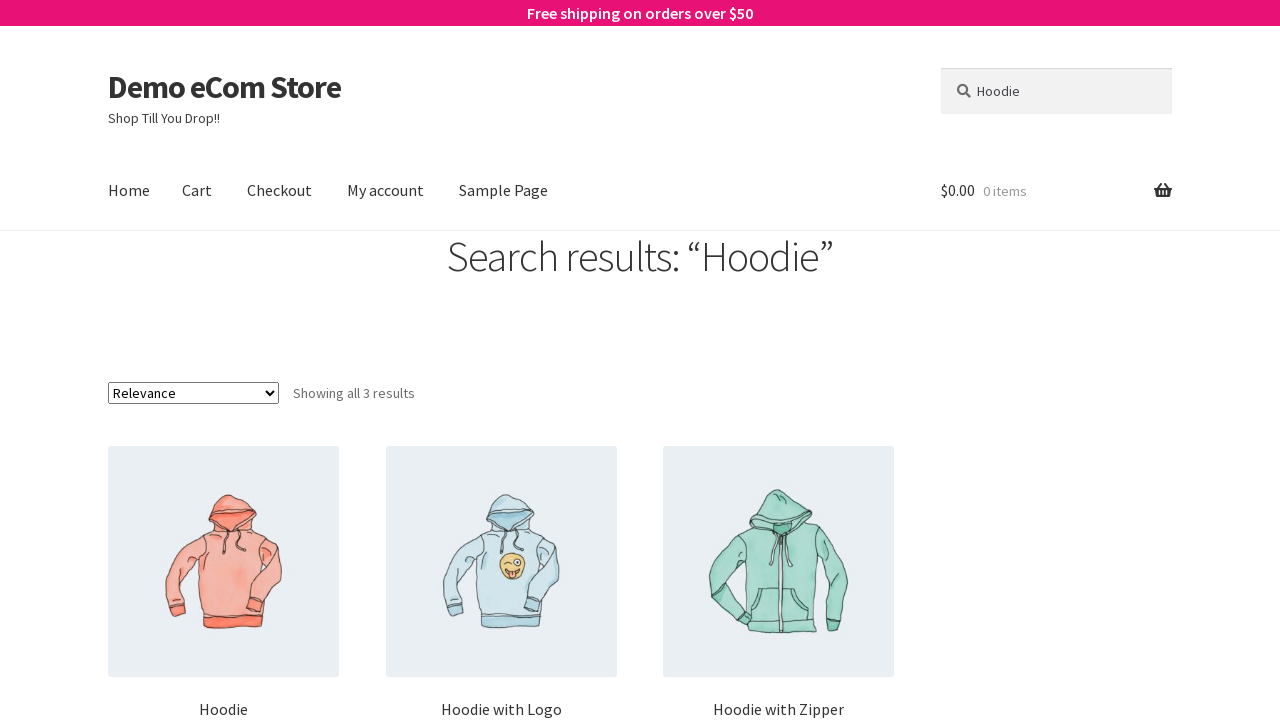